Tests clicking a button that opens a new tab

Starting URL: https://demoqa.com/browser-windows

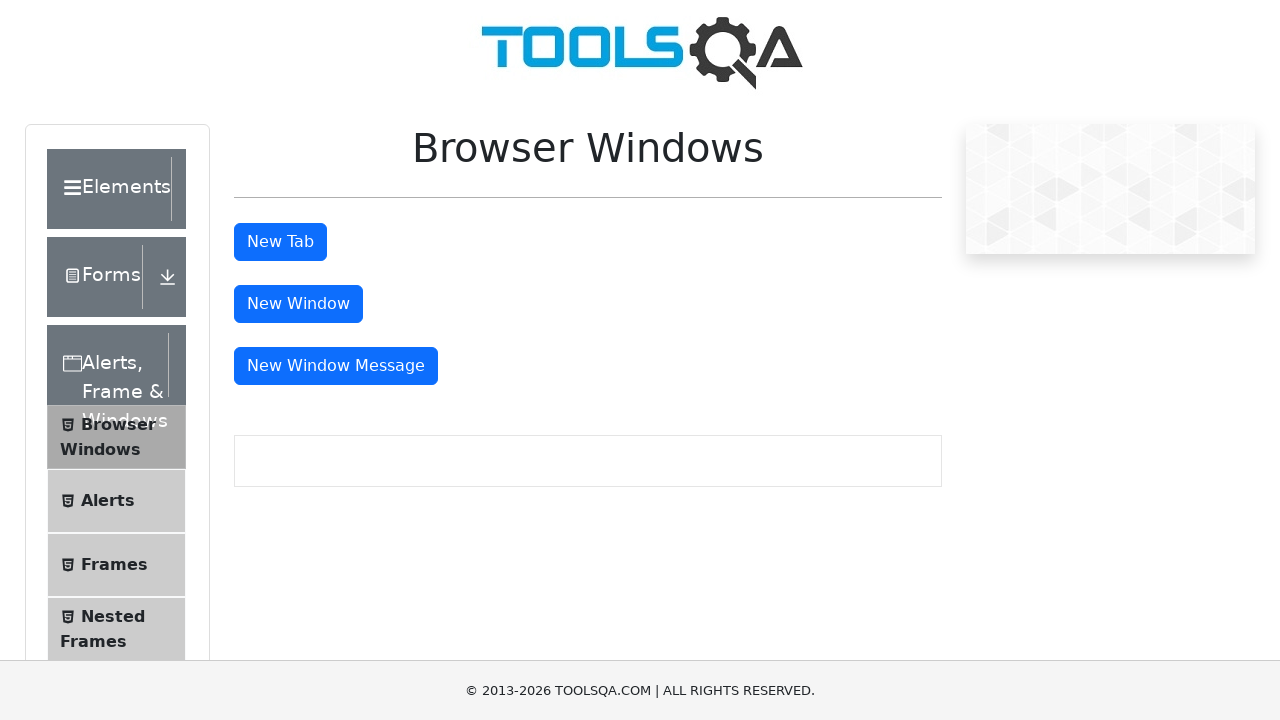

Clicked the new tab button at (280, 242) on #tabButton
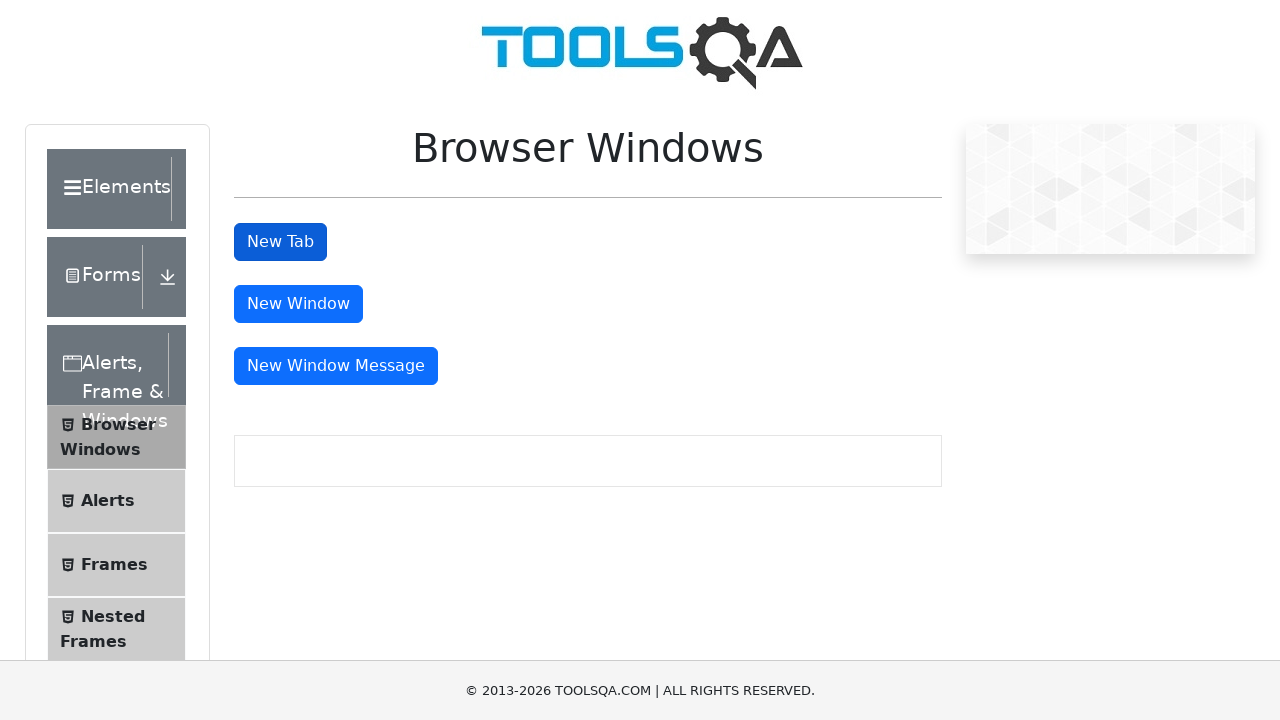

New tab page object acquired
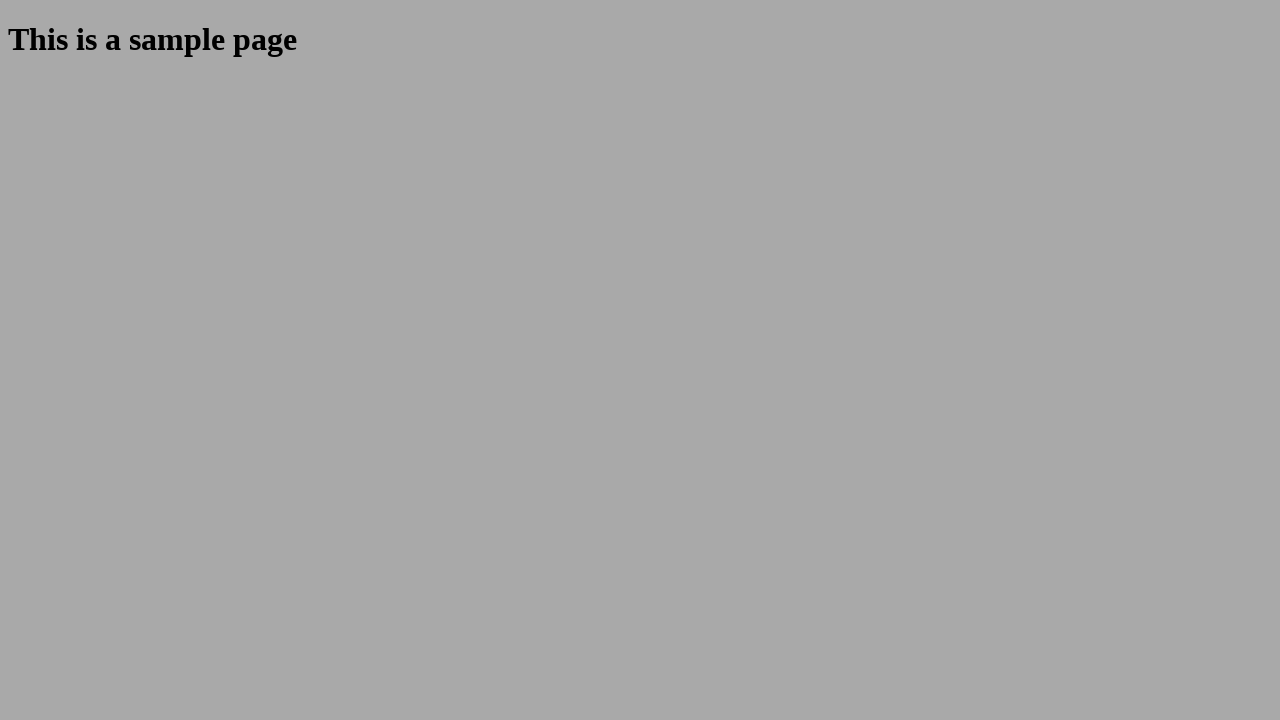

New tab page finished loading
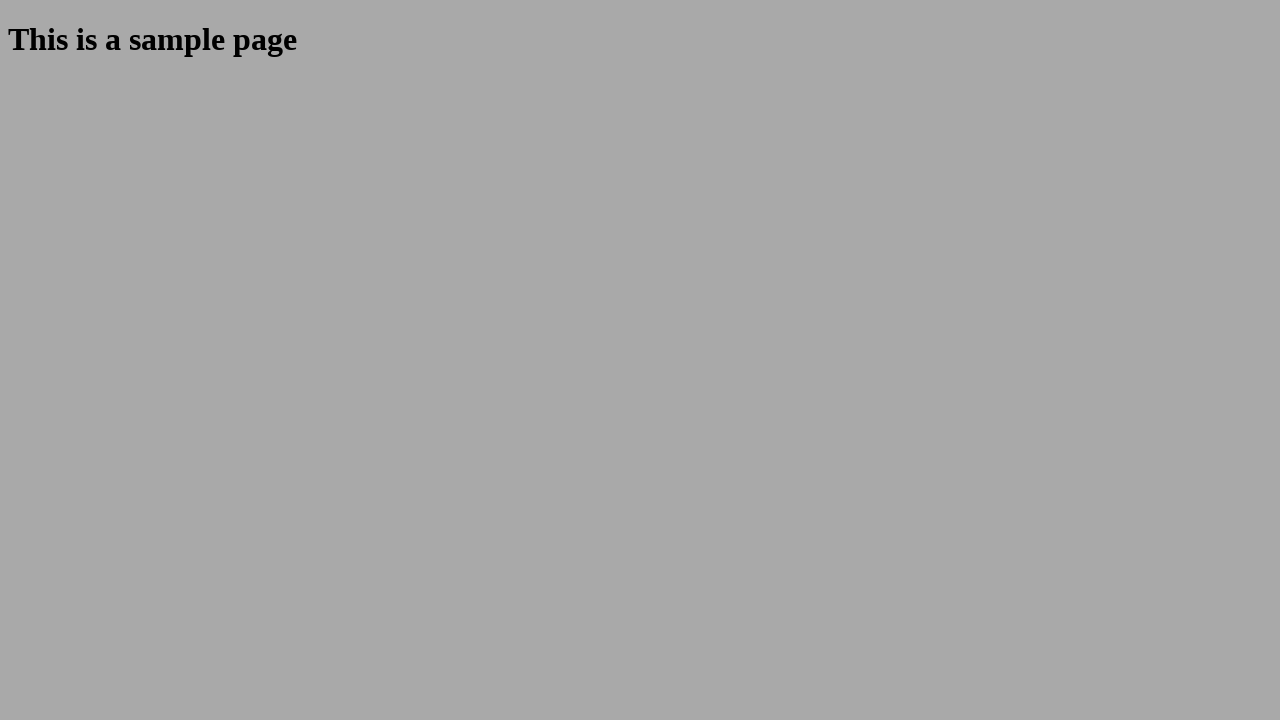

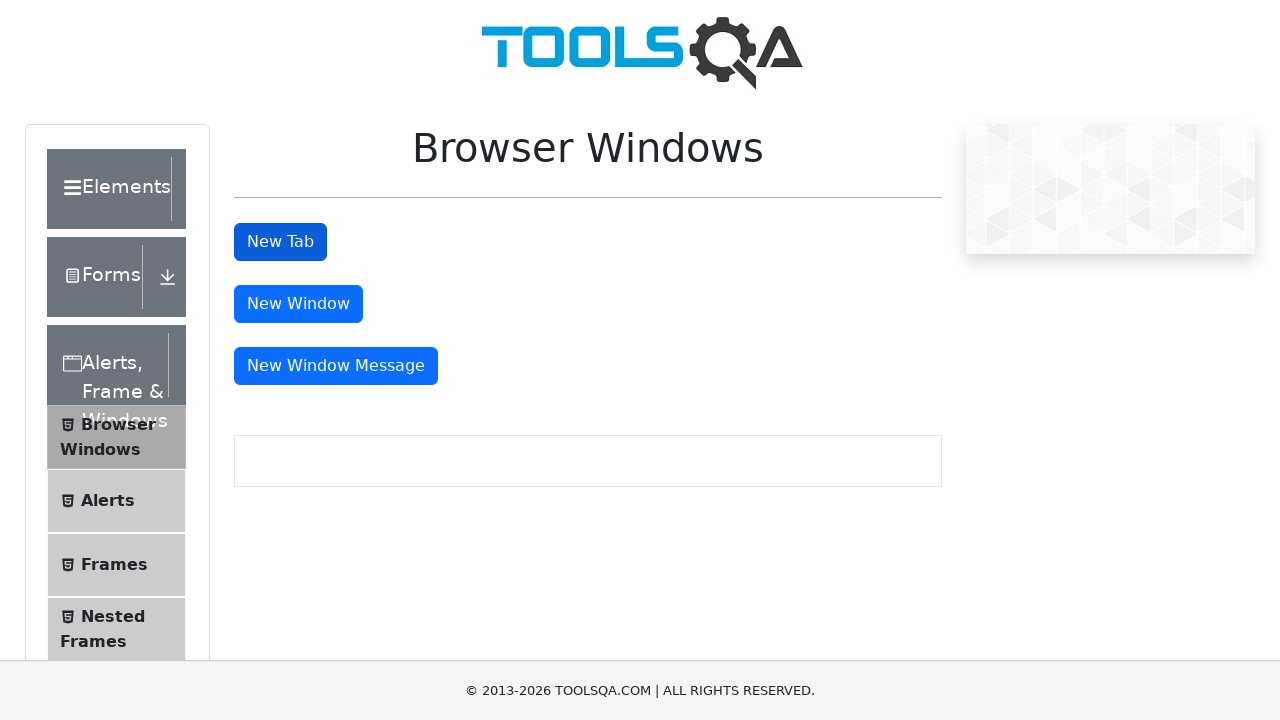